Tests clicking on a hyperlink using partial link text matching

Starting URL: https://www.leafground.com/link.xhtml

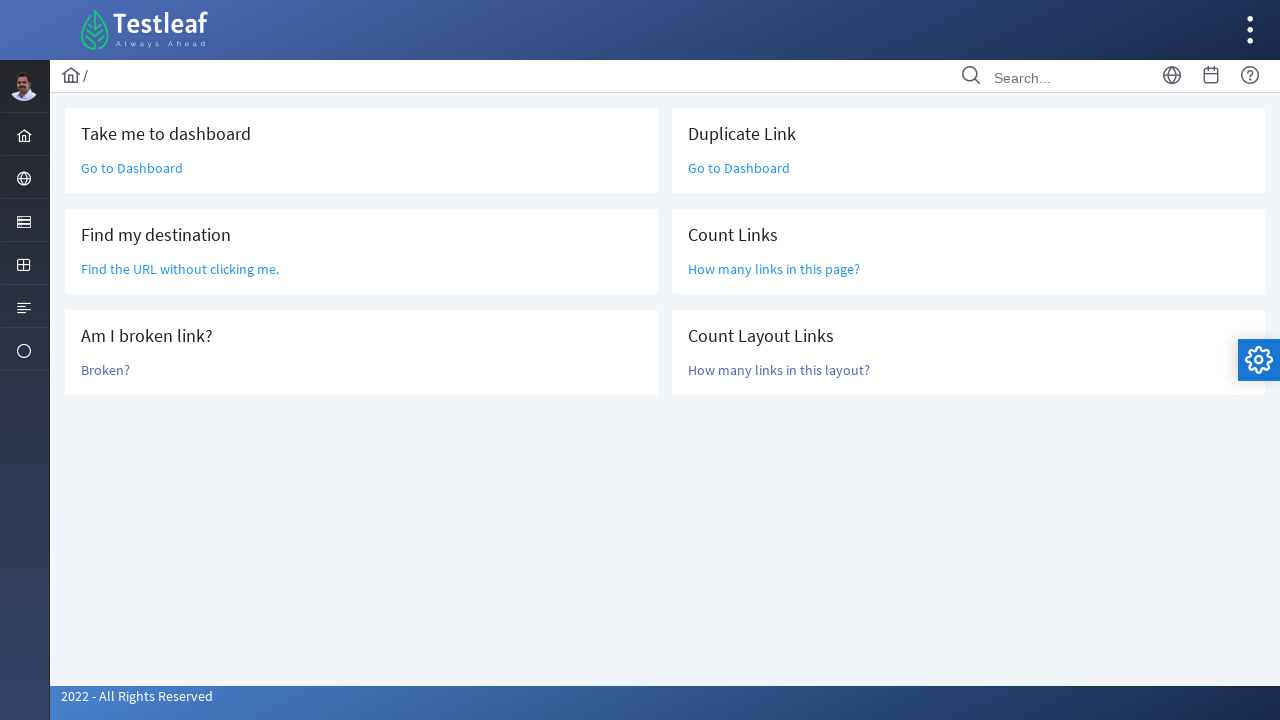

Navigated to hyperlink test page
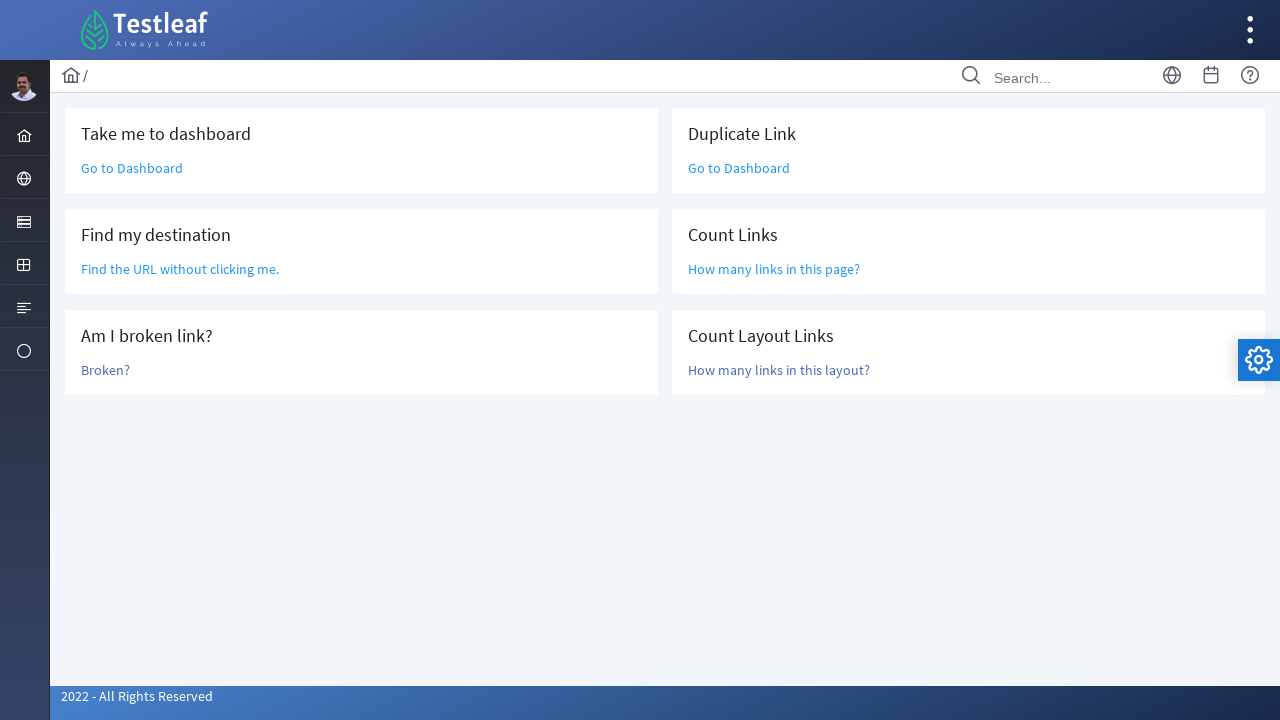

Clicked on hyperlink containing 'Go to' text using partial text matching at (132, 168) on a:has-text('Go to')
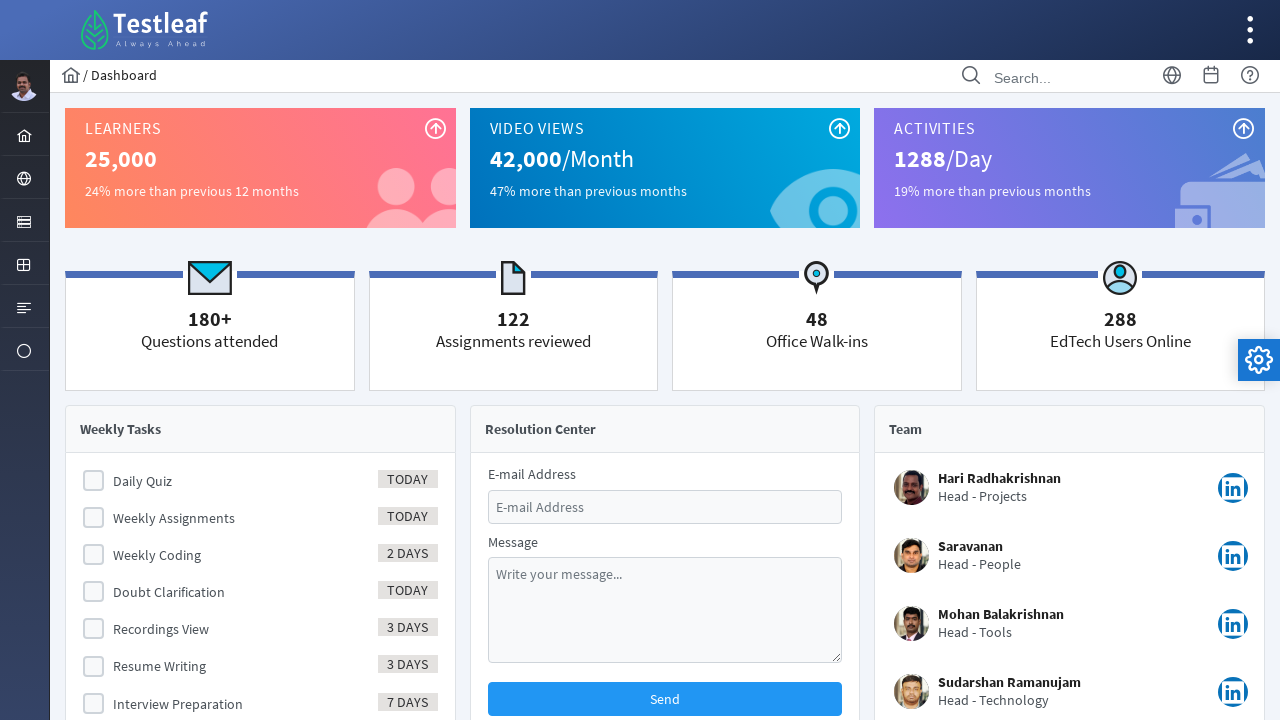

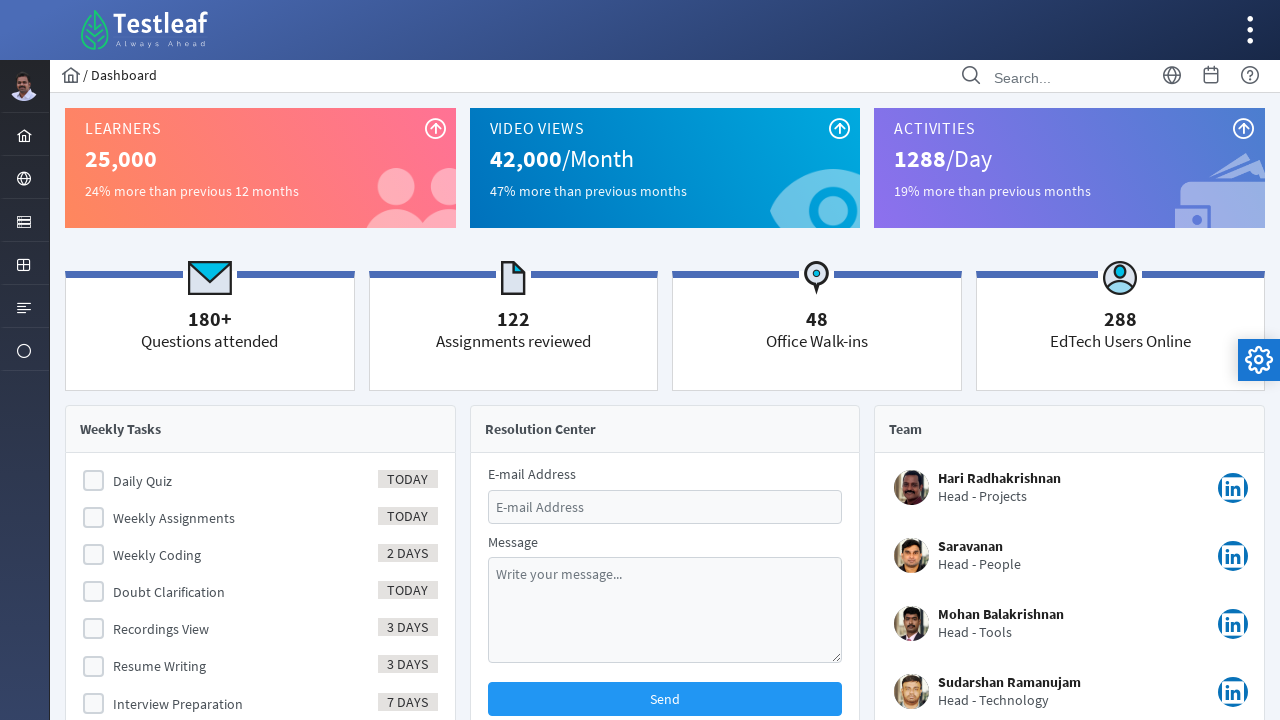